Tests dynamic loading where an element is rendered after clicking start

Starting URL: https://the-internet.herokuapp.com/dynamic_loading/2

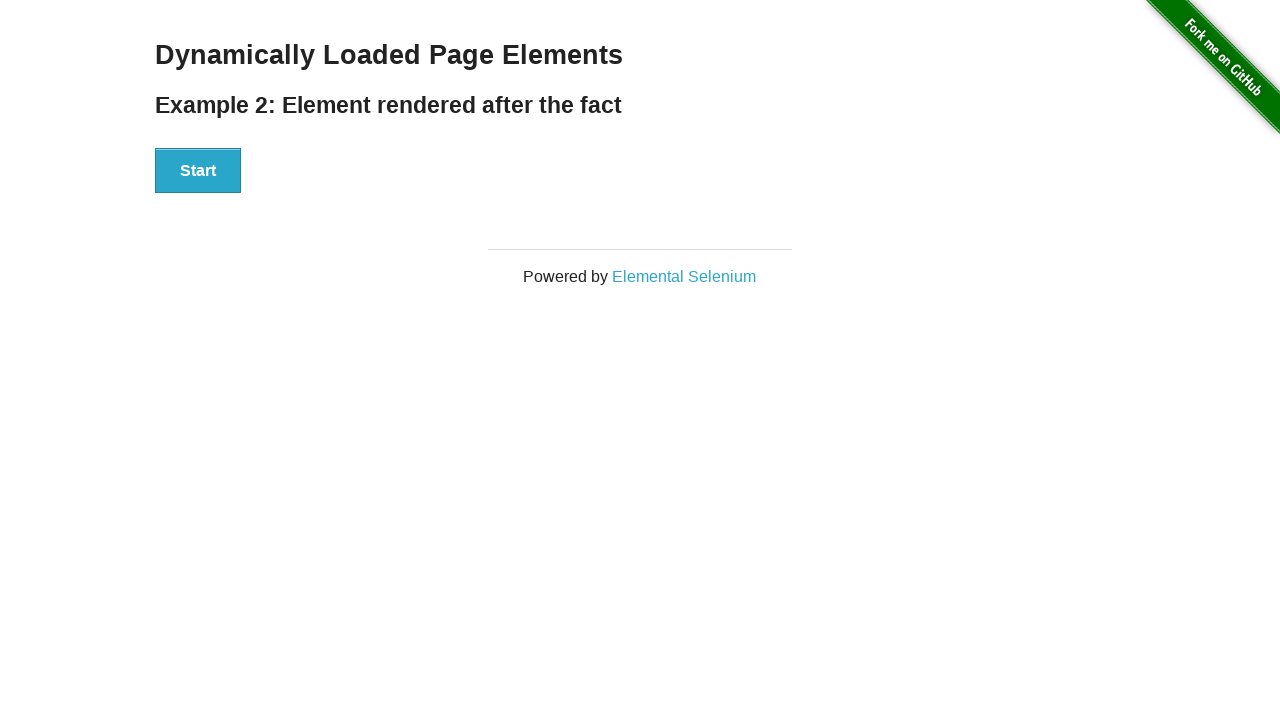

Located finish element - verified it doesn't exist initially
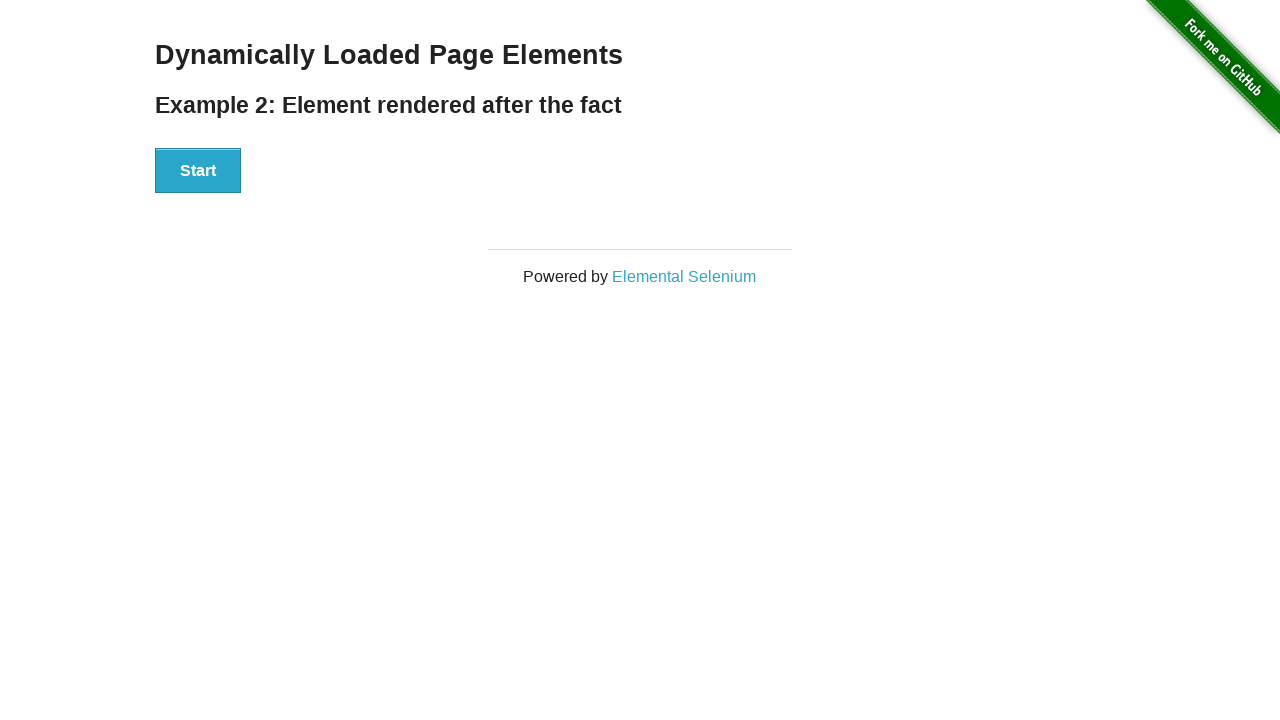

Asserted that finish element is not present initially
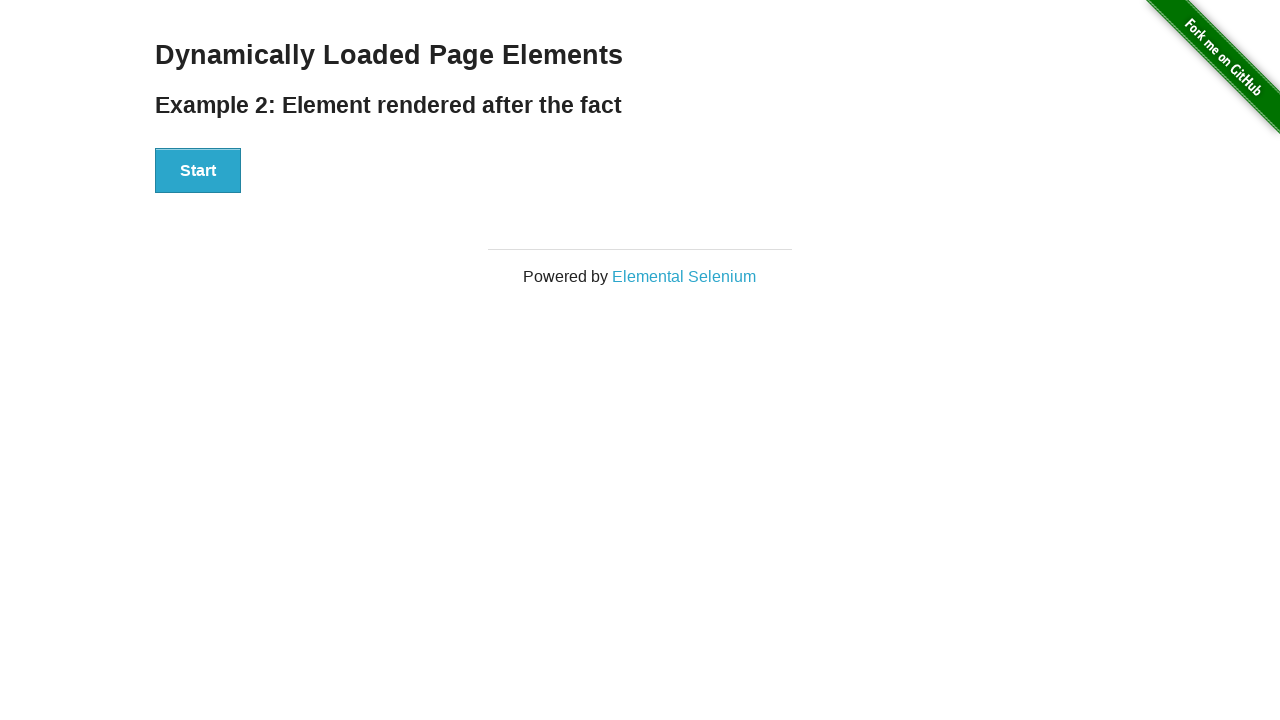

Located Start button
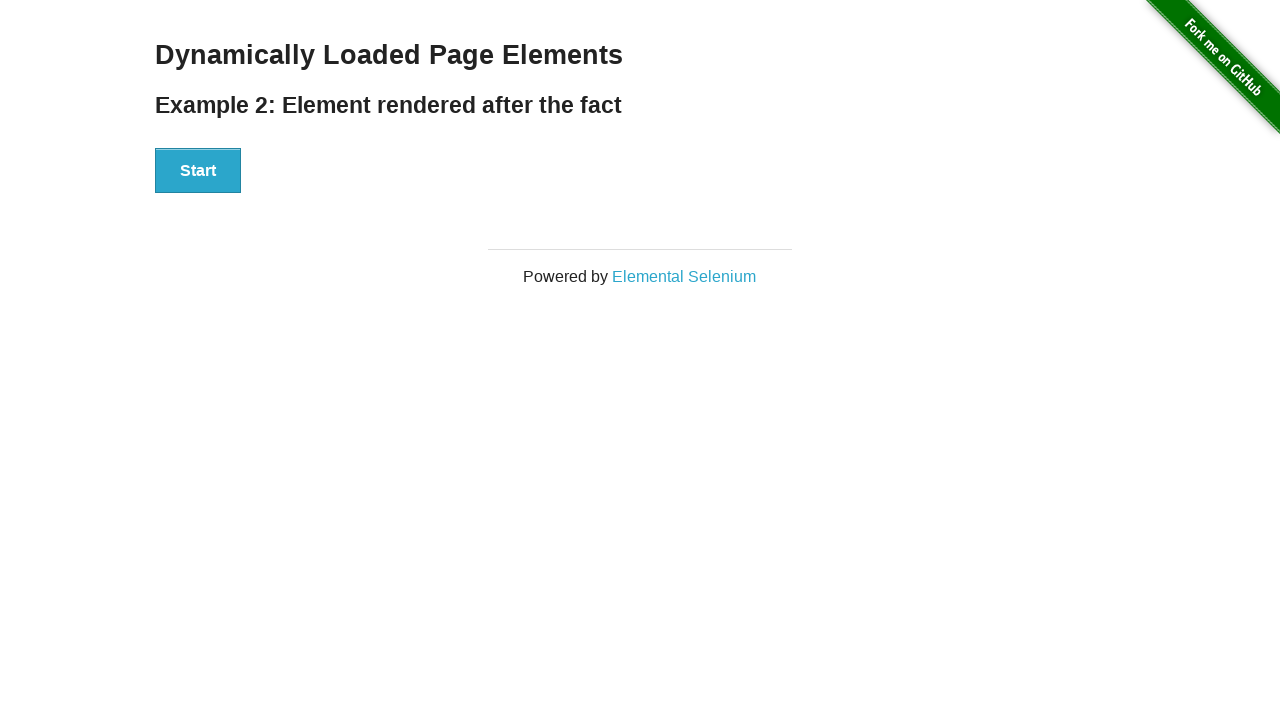

Clicked Start button to trigger dynamic loading at (198, 171) on xpath=//button
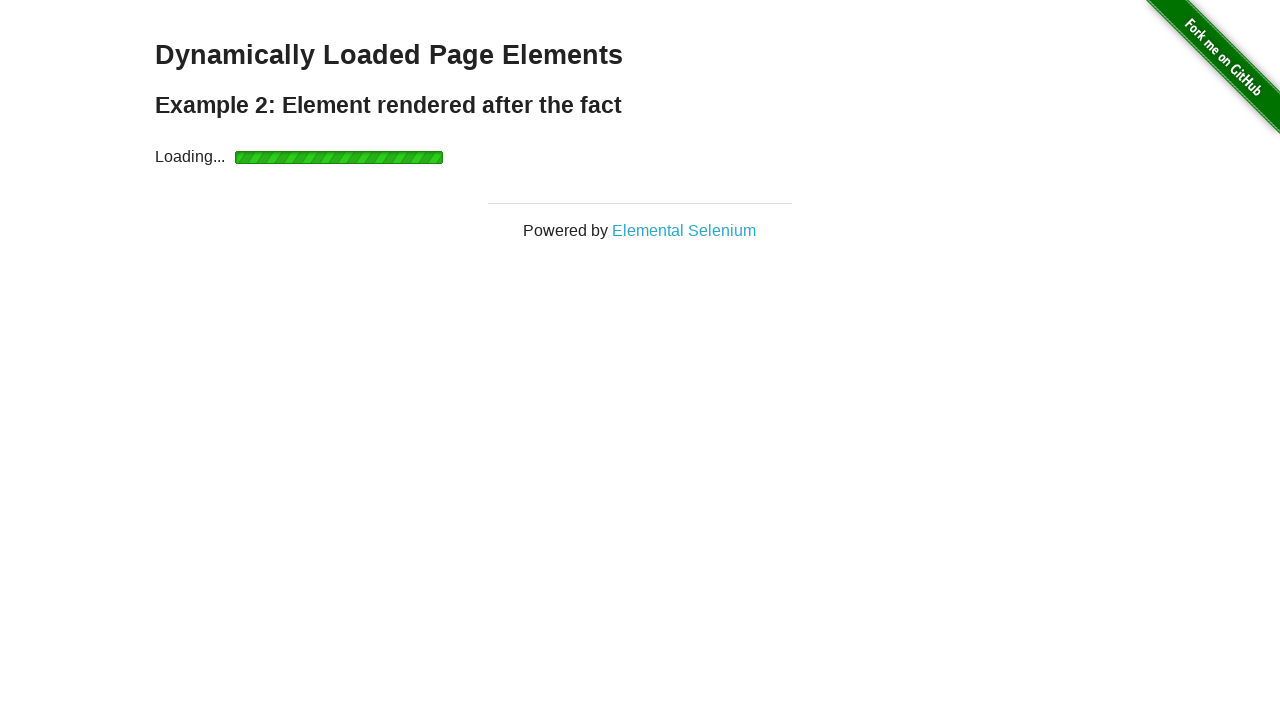

Located loading element
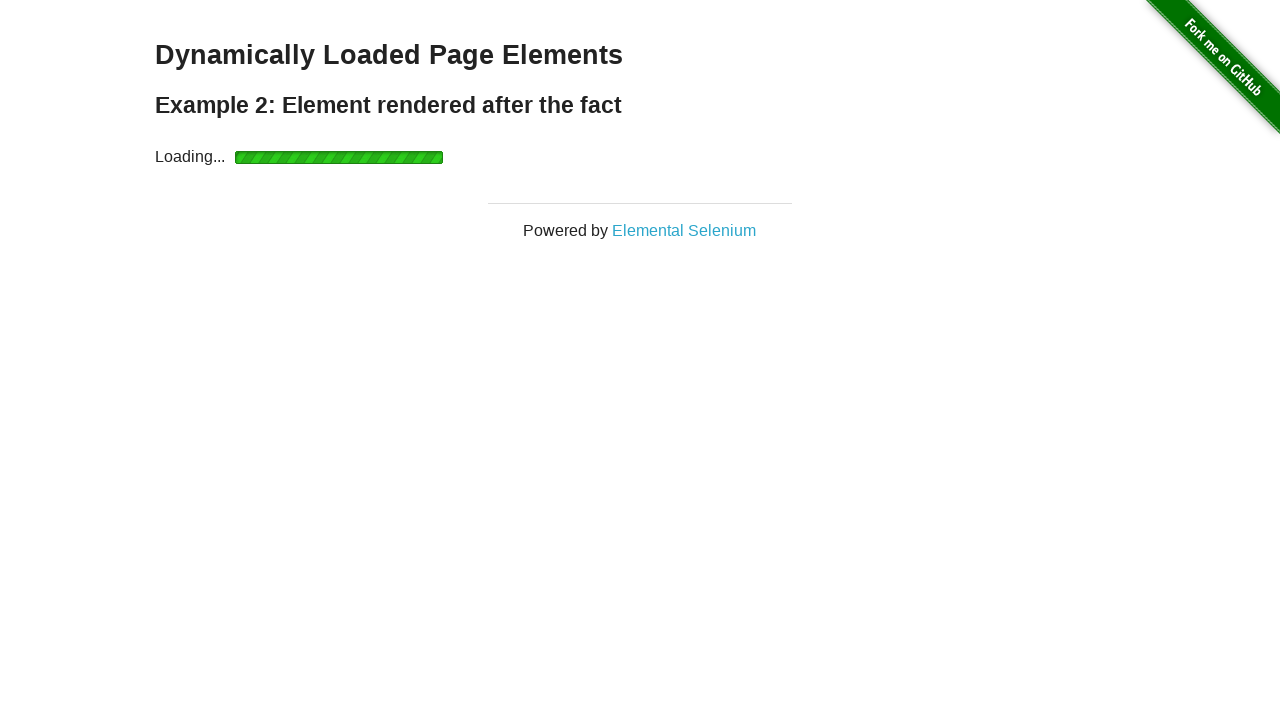

Waited for loading element to disappear
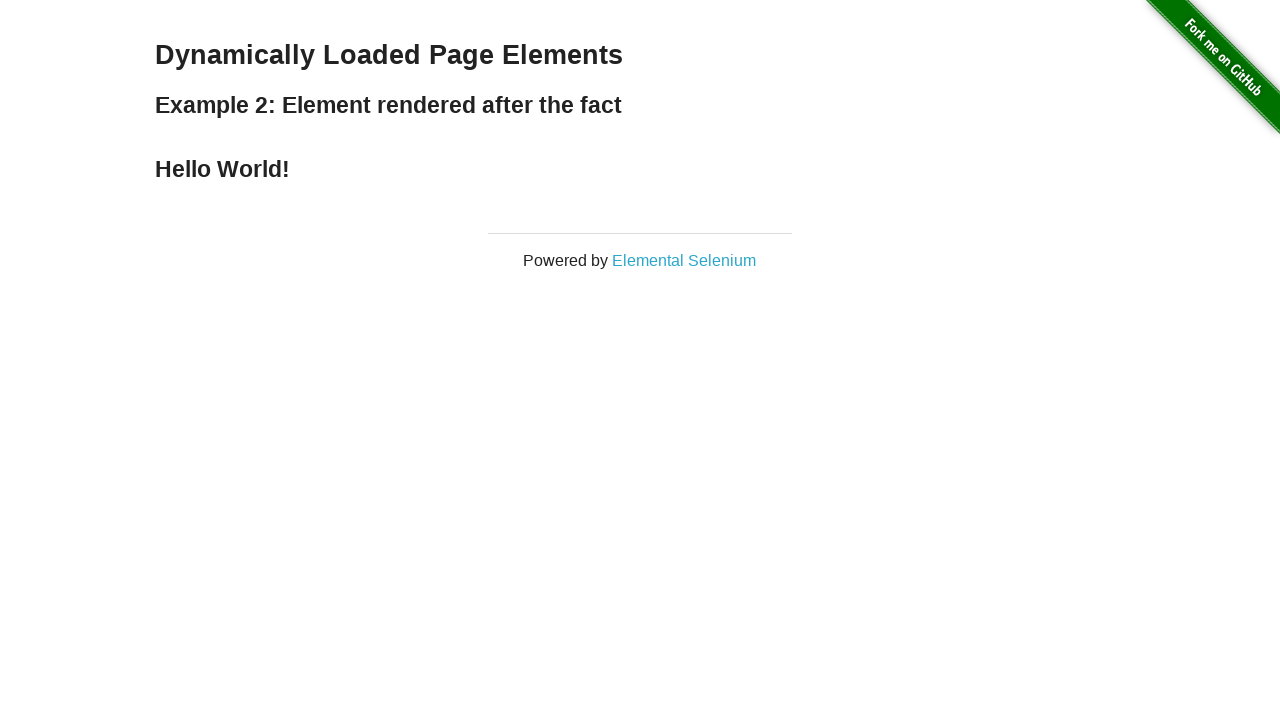

Located finish element after loading completed
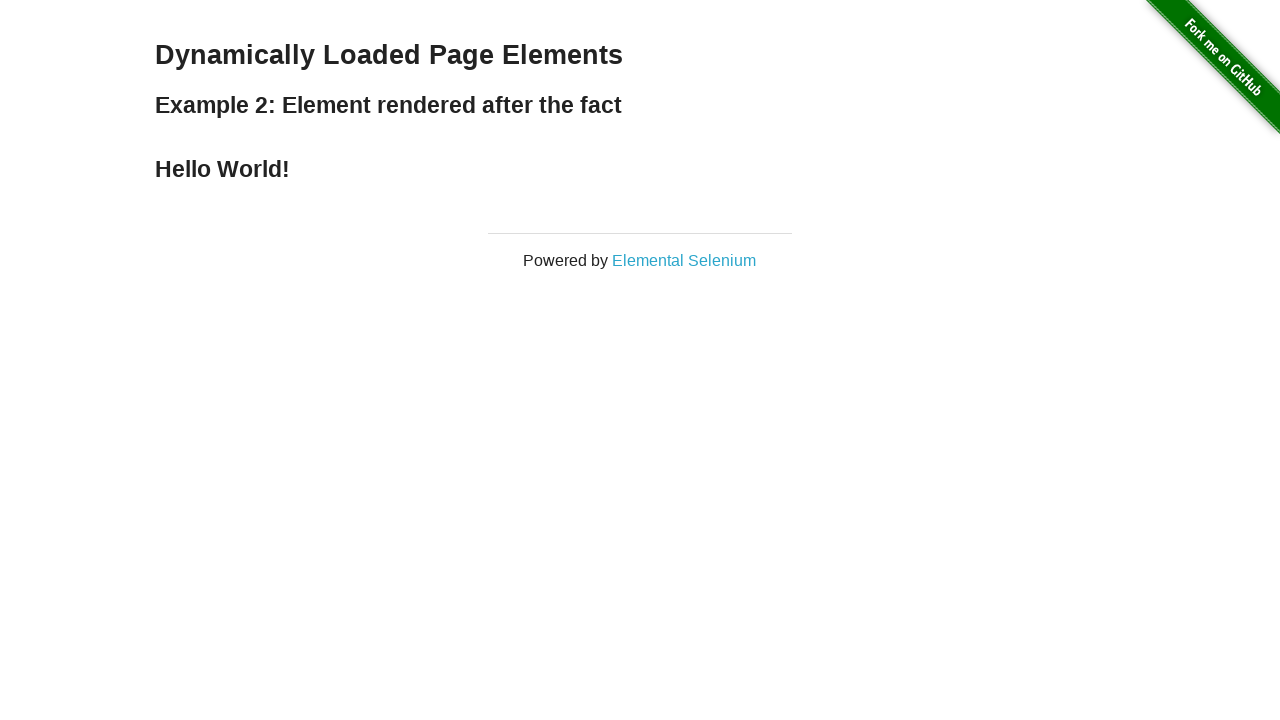

Asserted that finish element is now present after dynamic loading
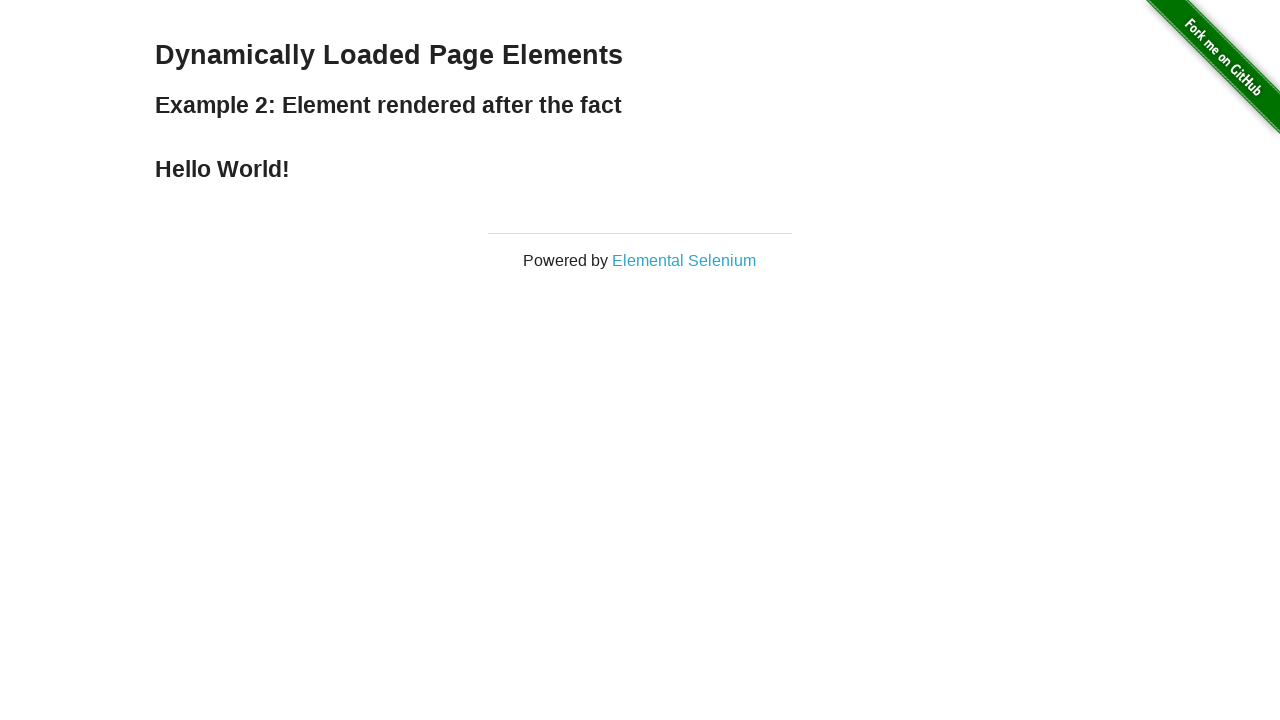

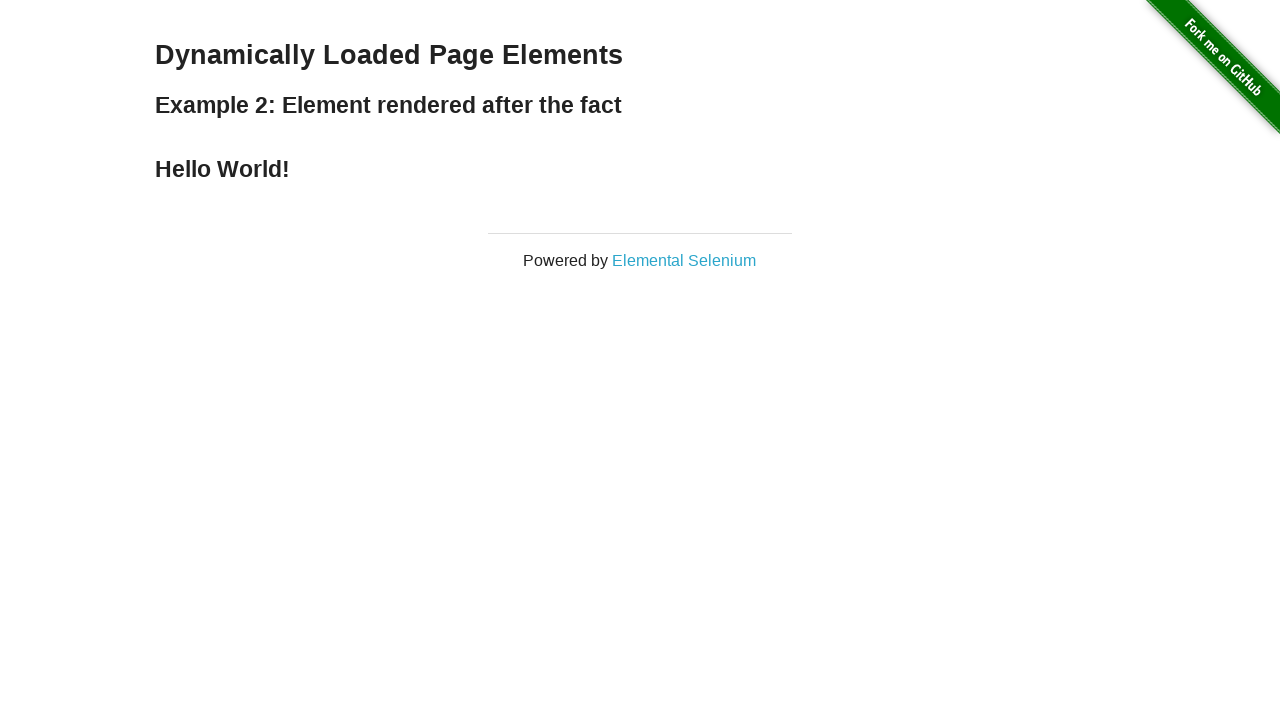